Tests handling a simple JavaScript alert by clicking a button that triggers an alert and then accepting it

Starting URL: https://demoqa.com/alerts

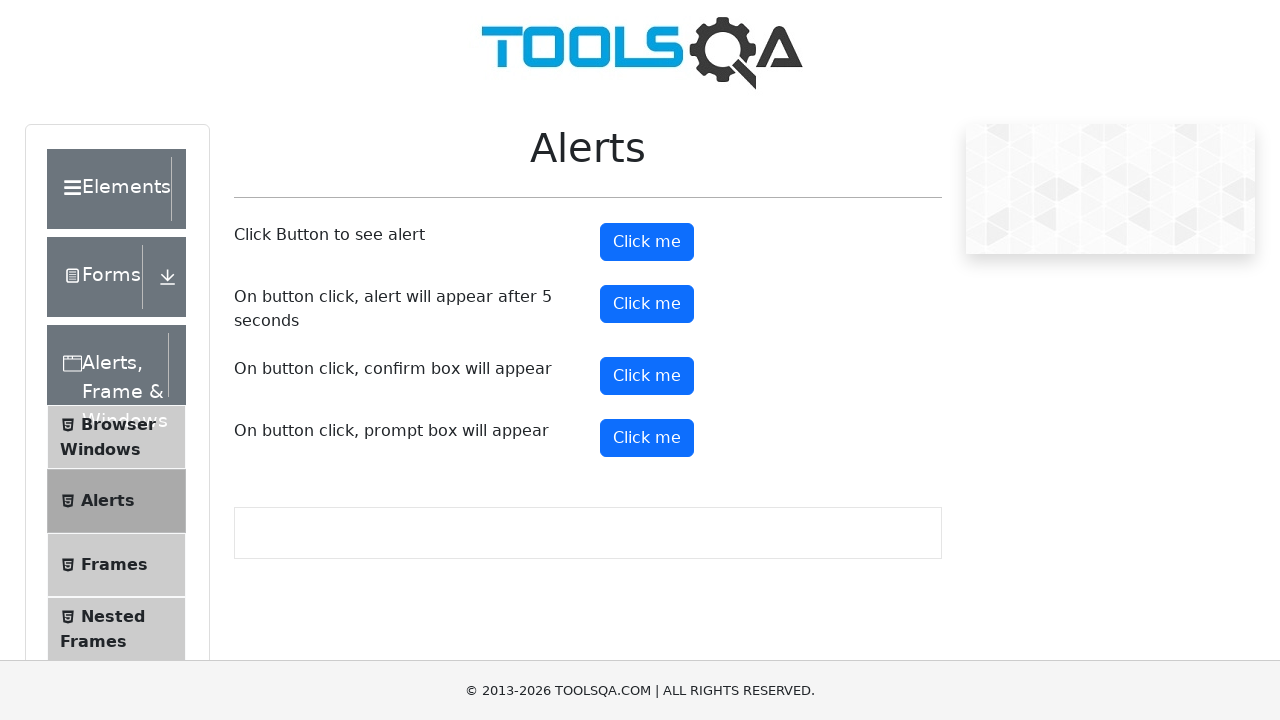

Clicked alert button to trigger JavaScript alert at (647, 242) on #alertButton
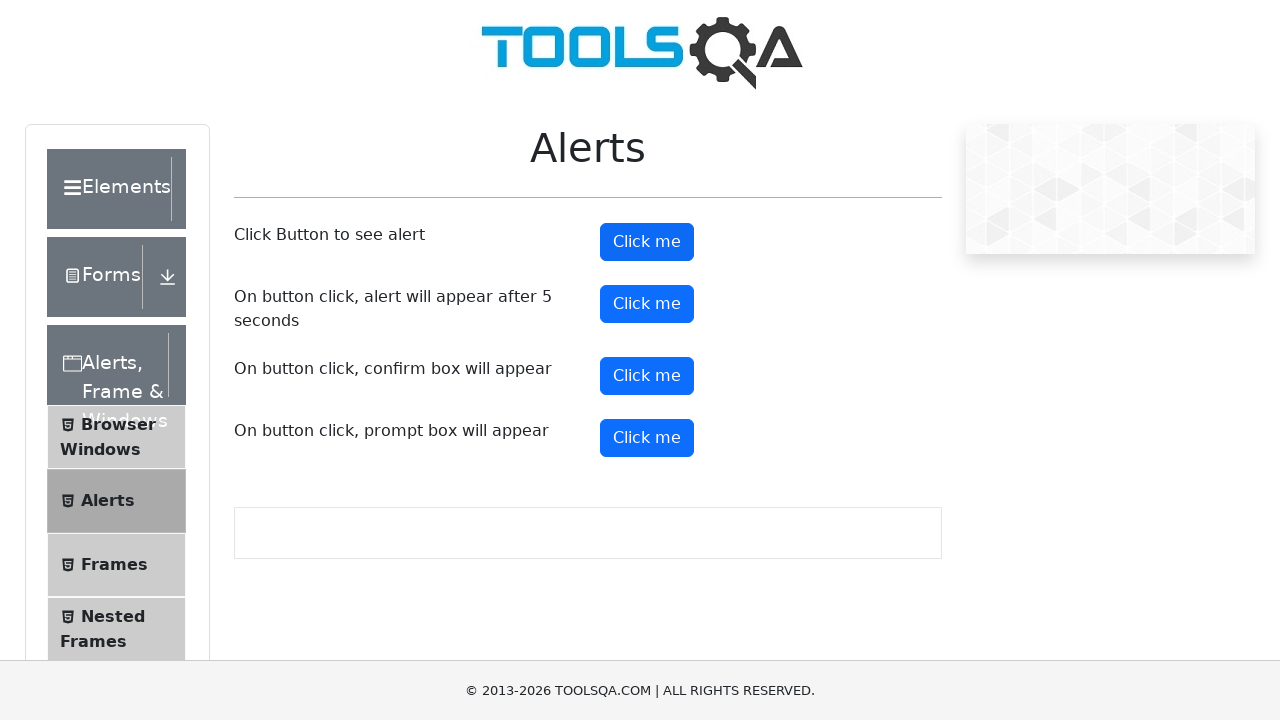

Set up dialog handler to accept alert
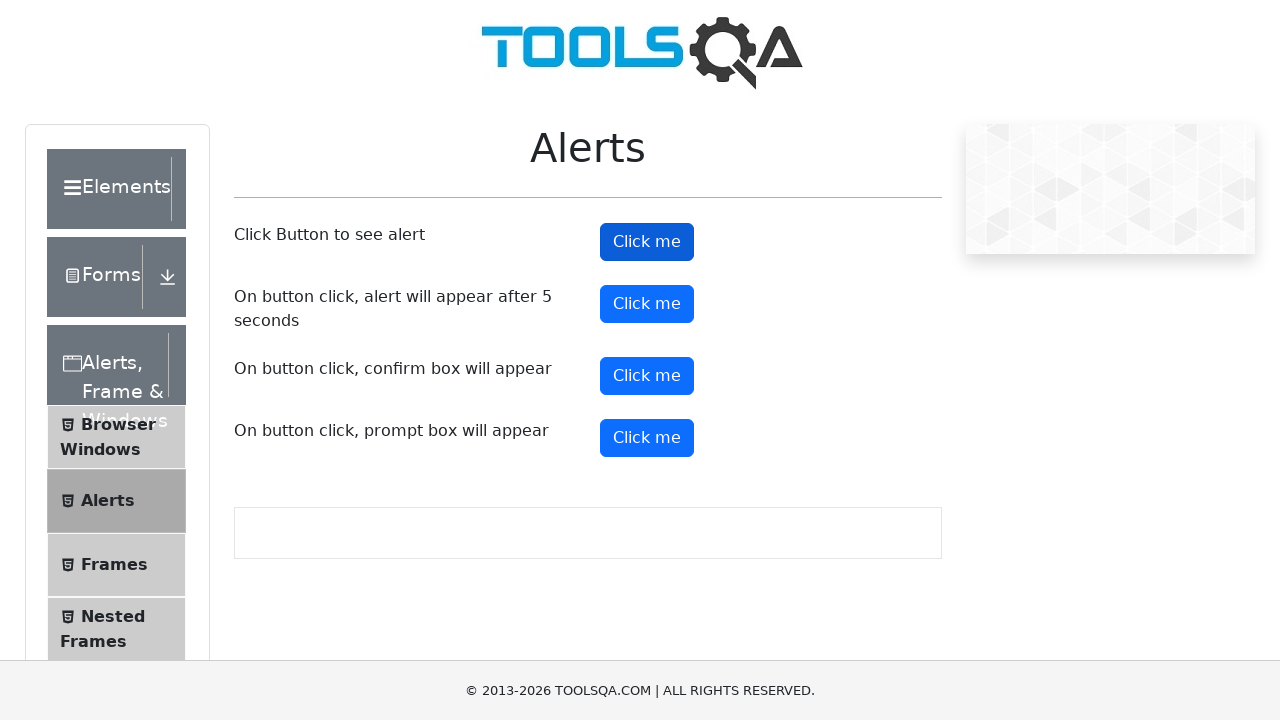

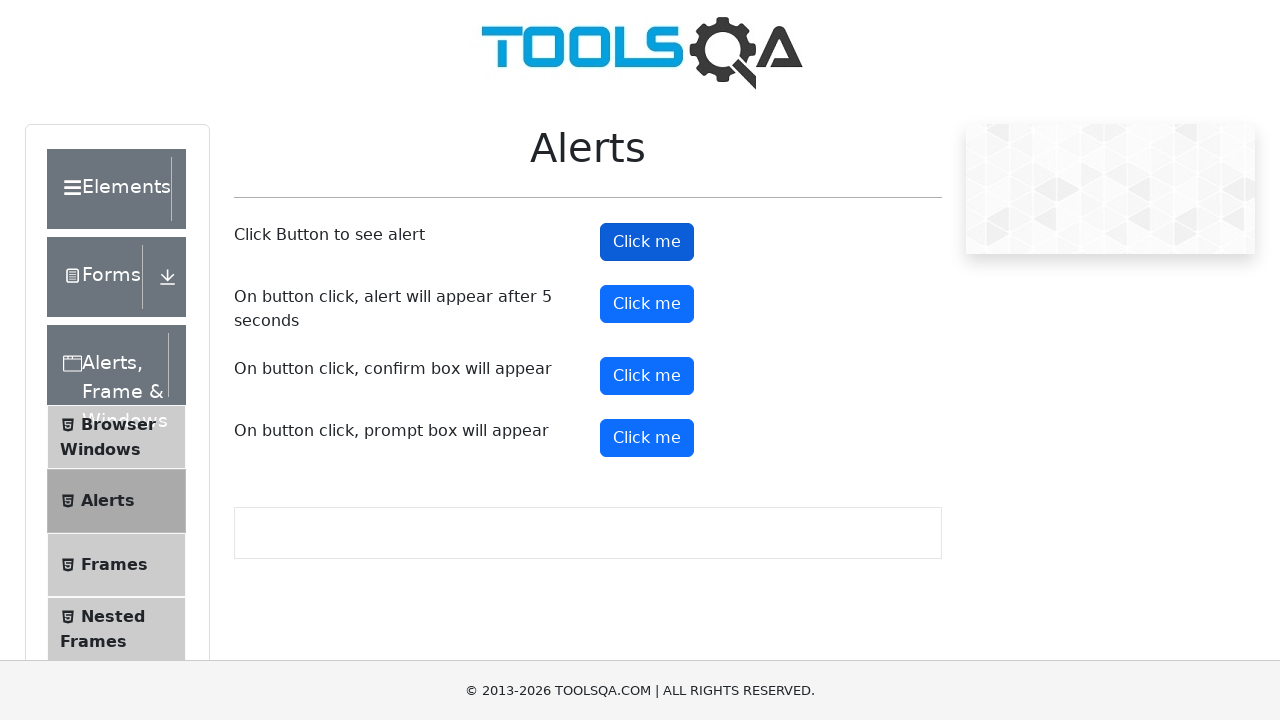